Verifies the homepage slider is displayed, navigates to Shop and back to Home, then checks for slider presence

Starting URL: https://practice.automationtesting.in/

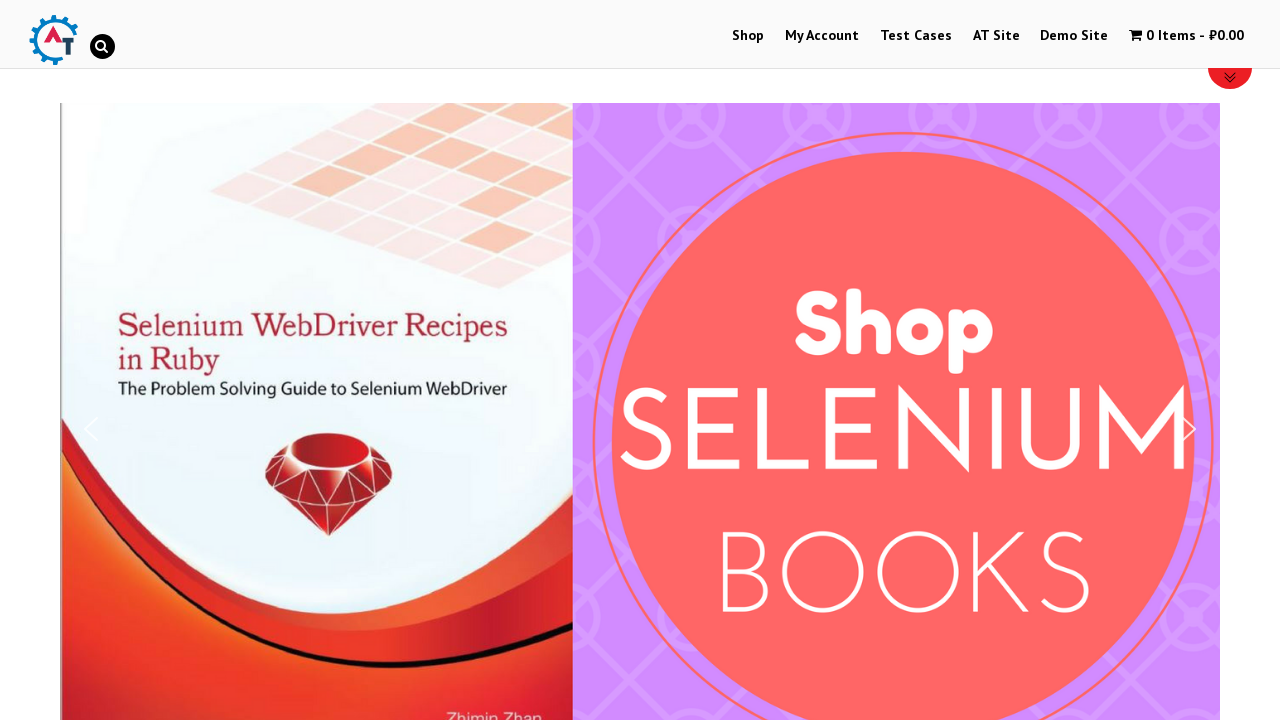

Waited for homepage slider to be visible
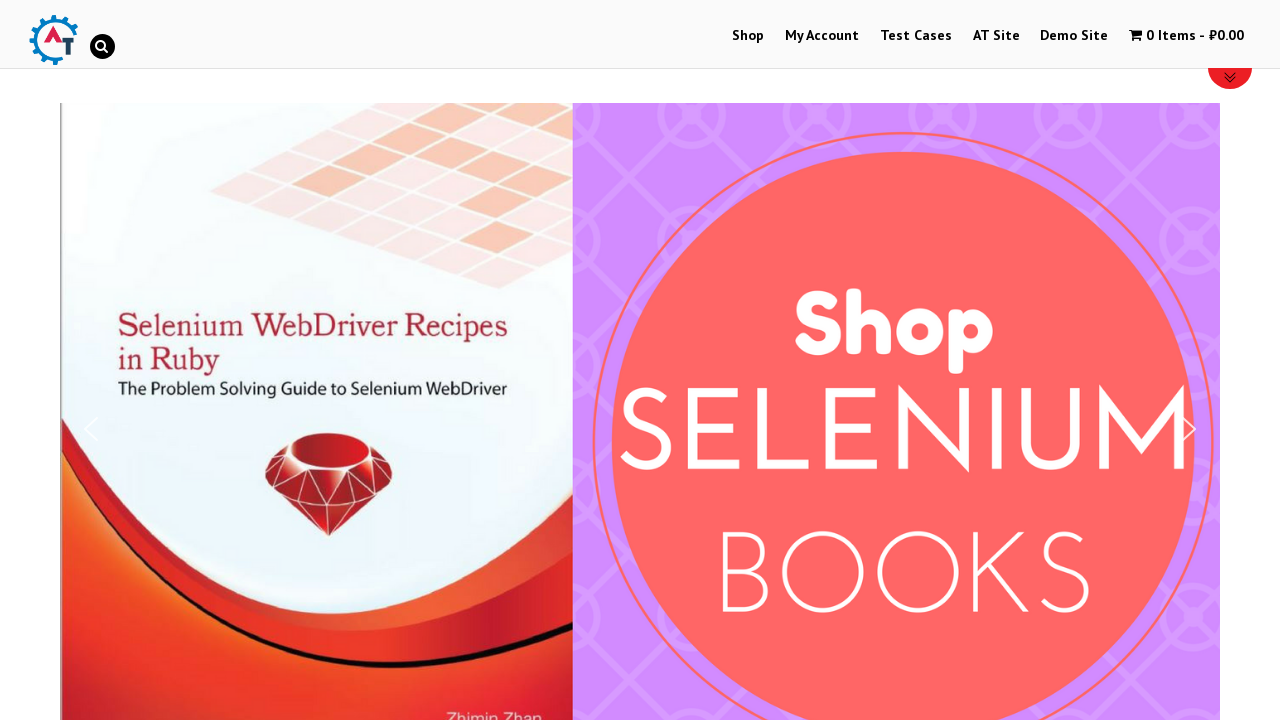

Clicked on Shop navigation link at (748, 36) on a:text('Shop')
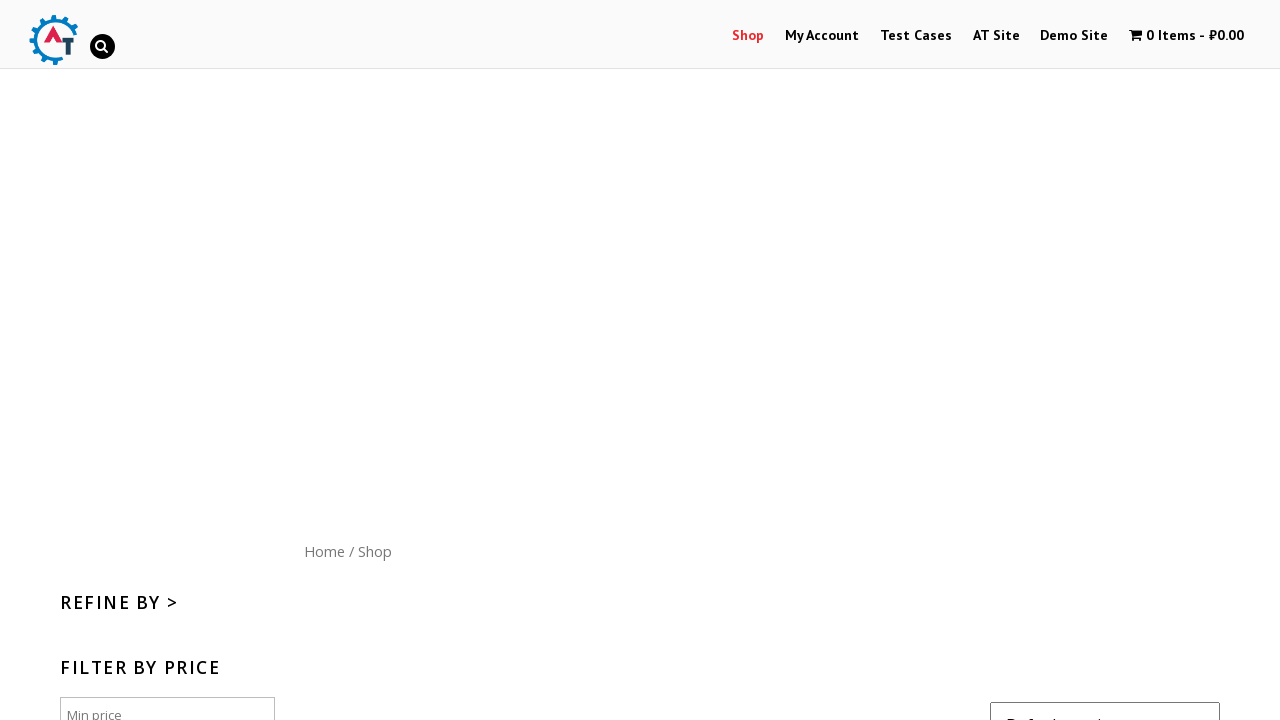

Clicked on Home navigation link at (324, 551) on a:text('Home')
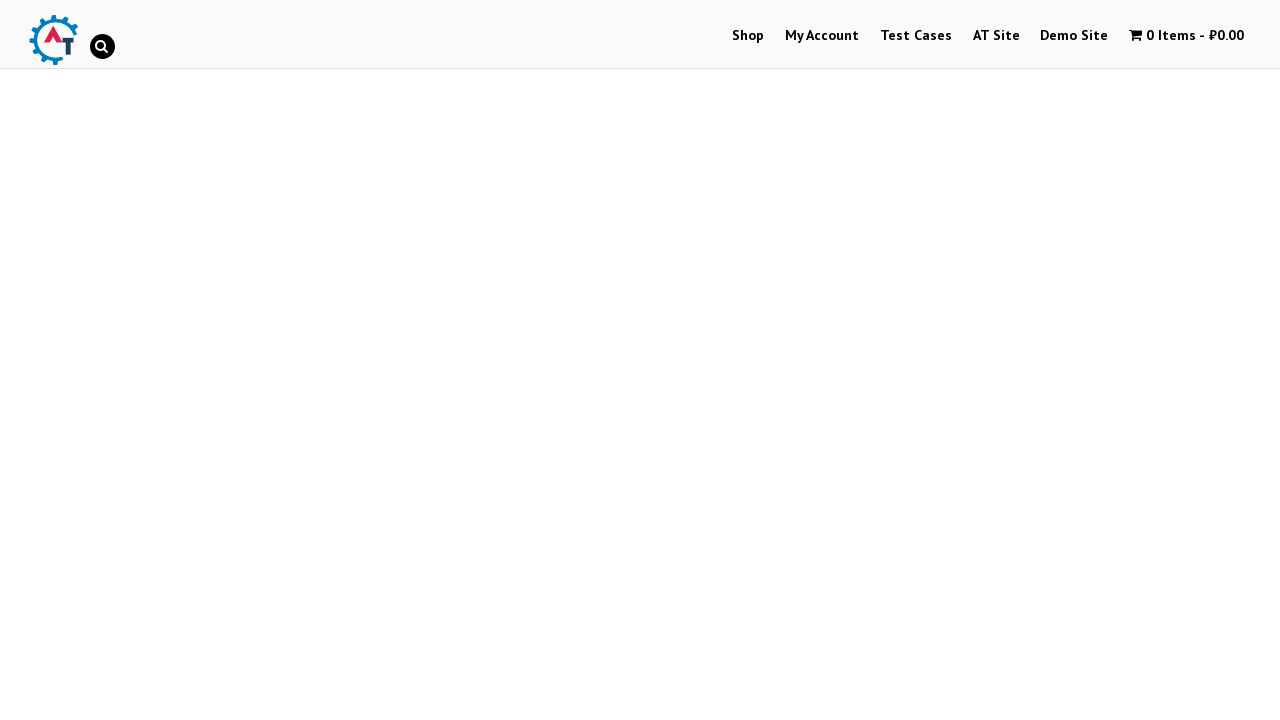

Verified homepage slider is visible after returning from Shop page
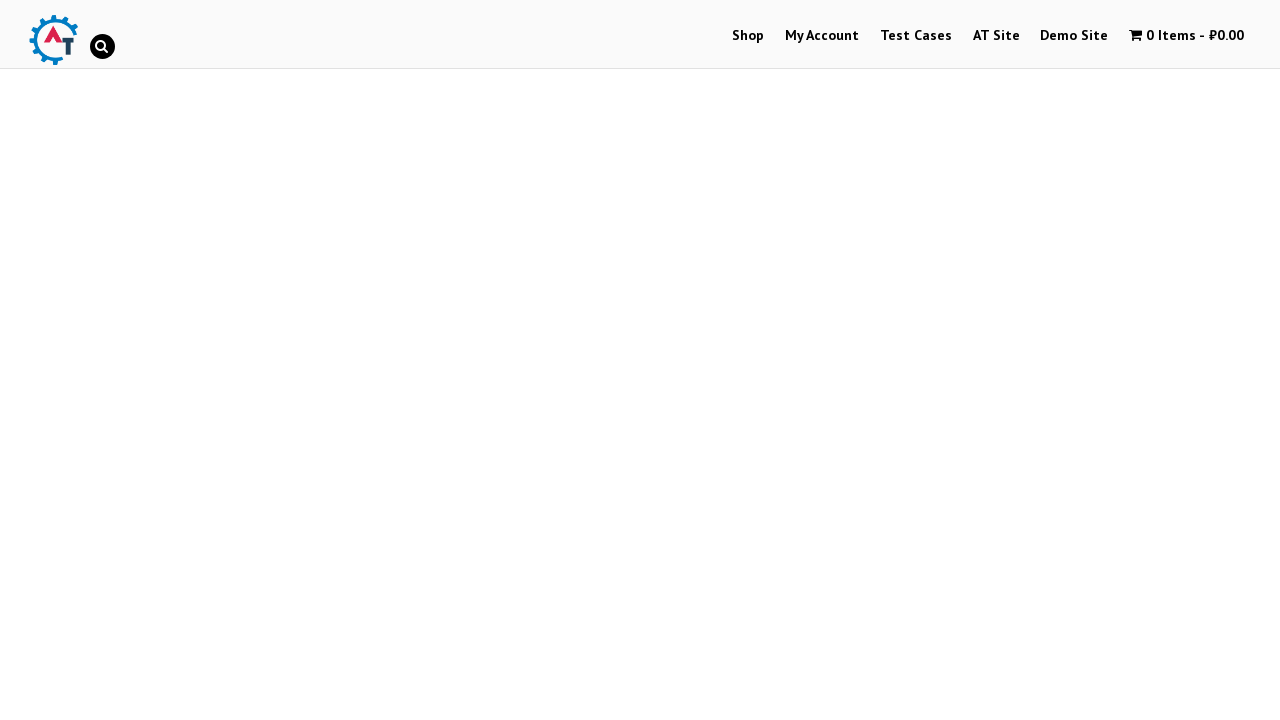

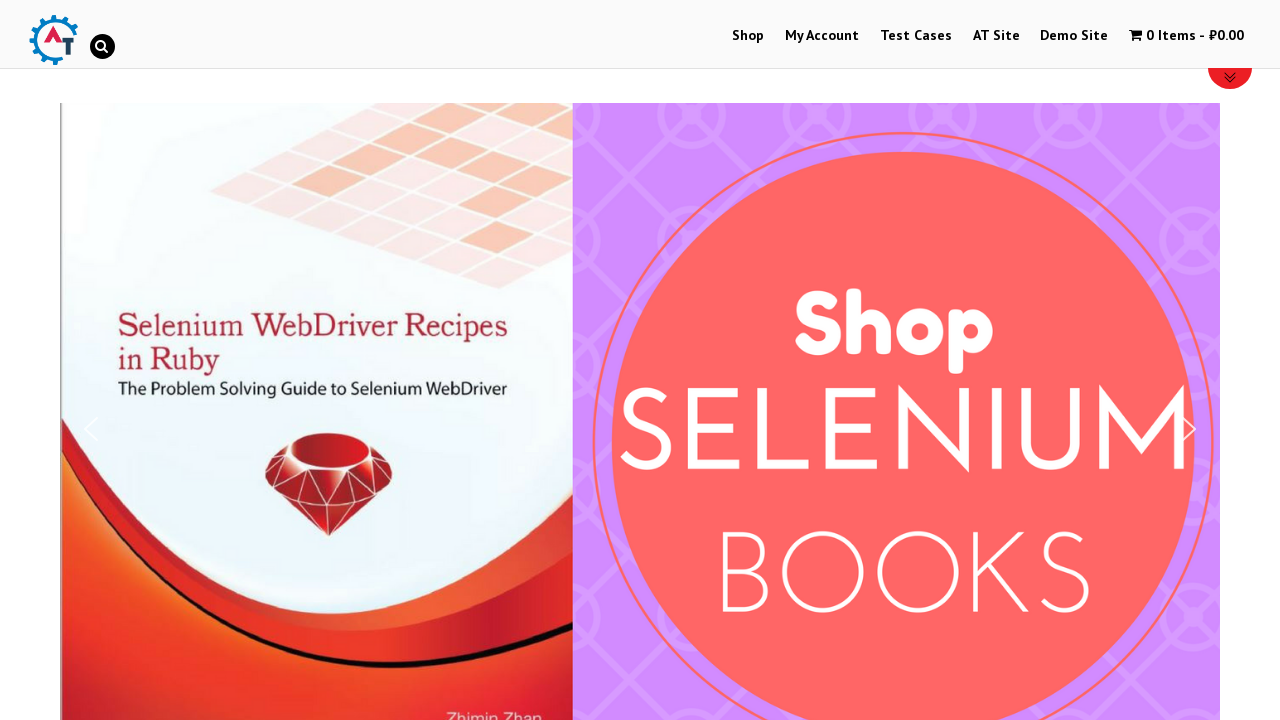